Tests a workshop form by entering a task name, clicking a button to show details, entering a comment, and submitting with Enter key, then verifies the saved values are displayed correctly.

Starting URL: https://suvroc.github.io/selenium-mail-course/02/workshop.html

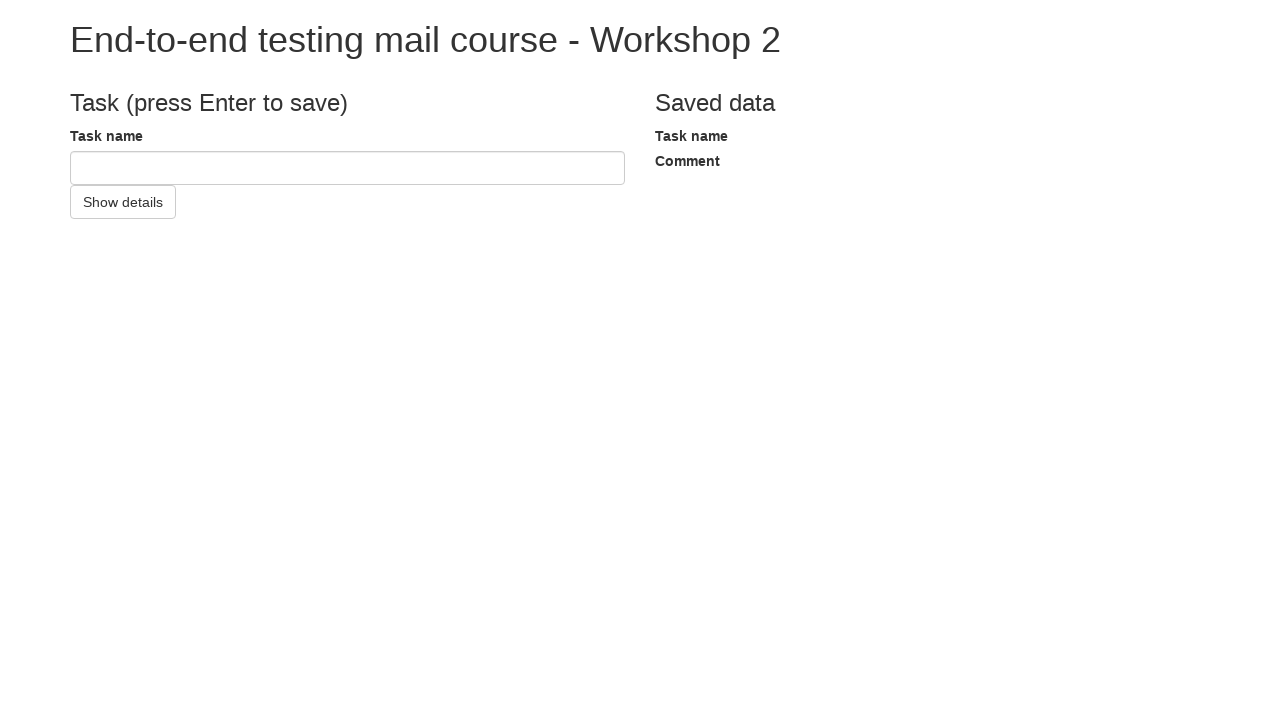

Filled task name input with 'Test name' on #taskNameInput
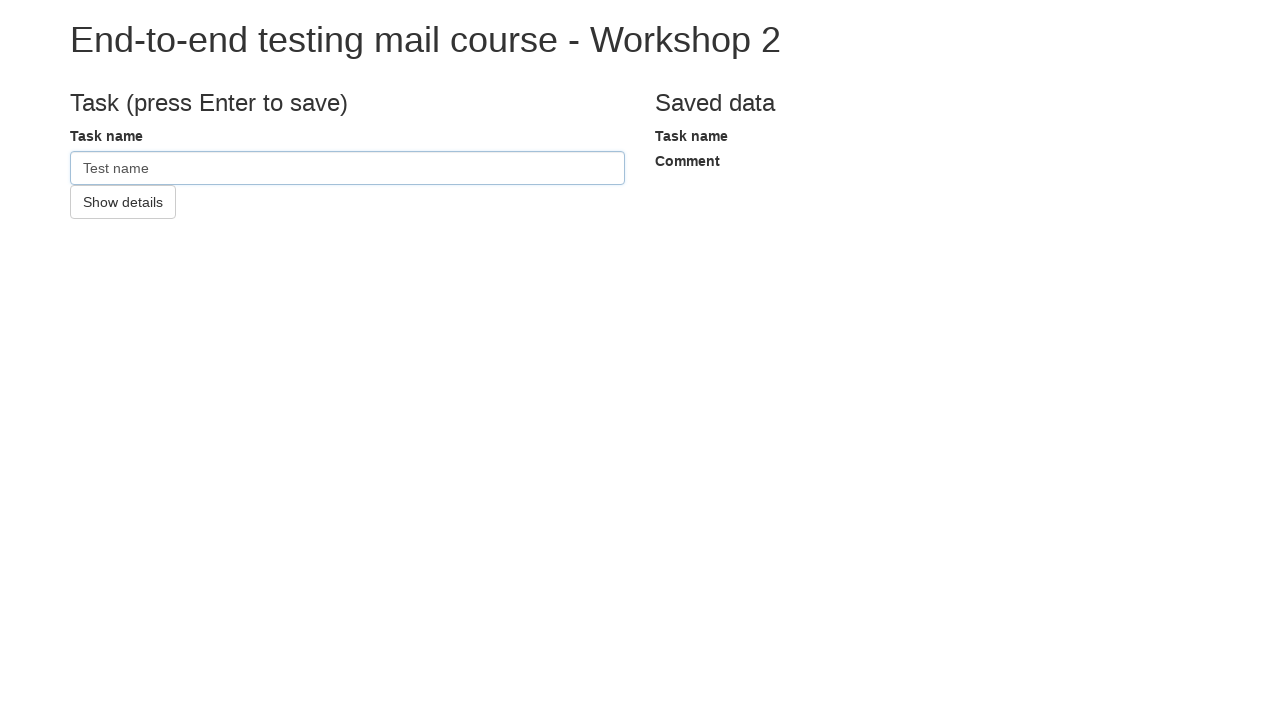

Clicked show details button at (123, 202) on #showDetailsButton
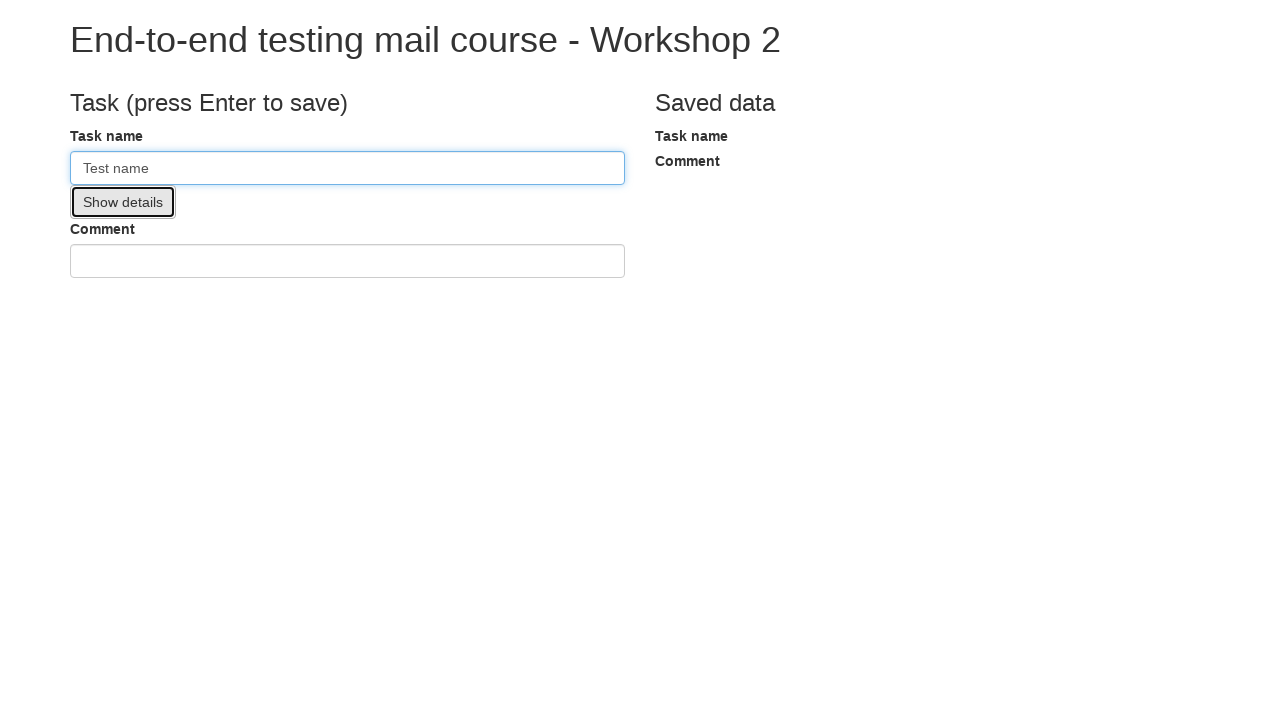

Filled comment input with 'Test comment' on #commentInput
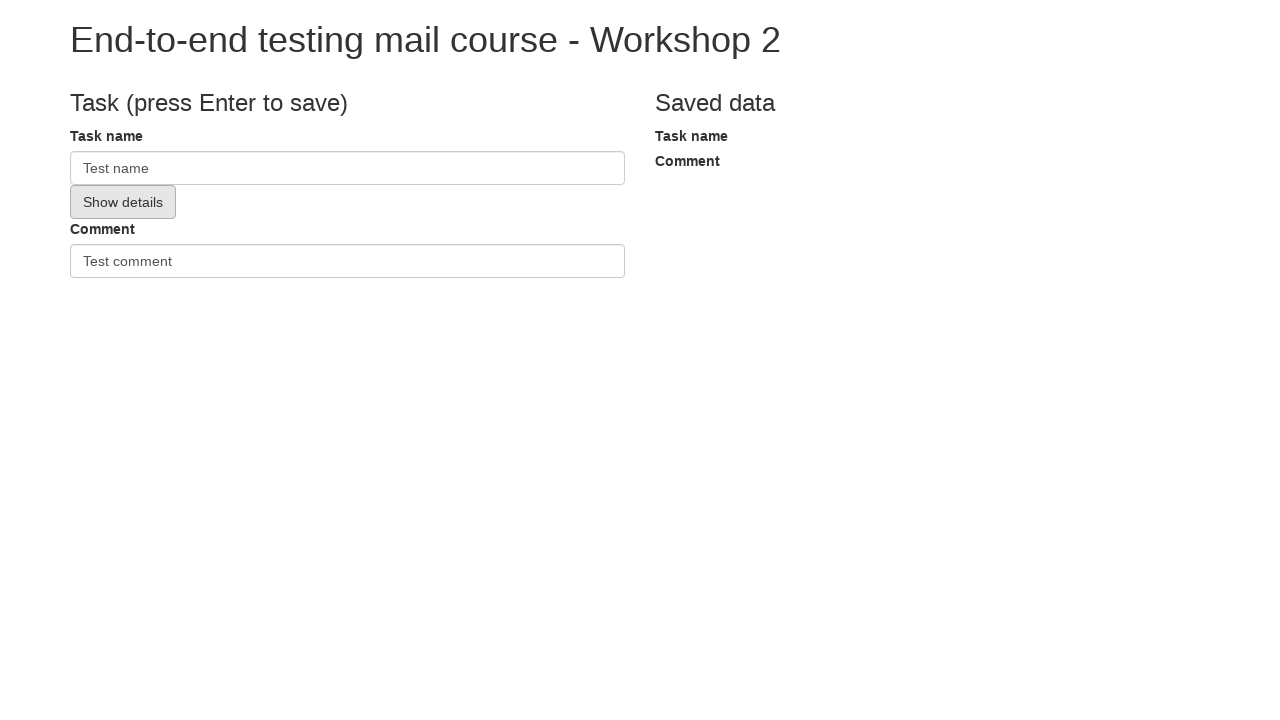

Pressed Enter key to submit comment on #commentInput
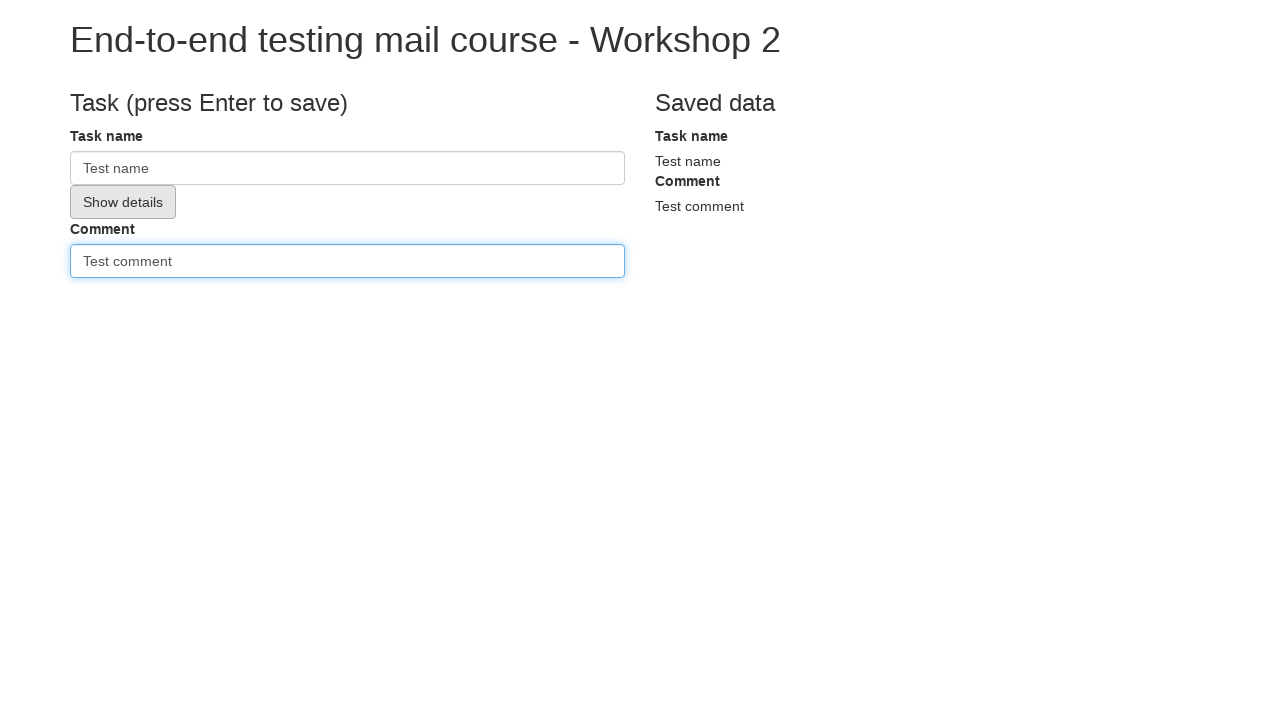

Saved task name element appeared
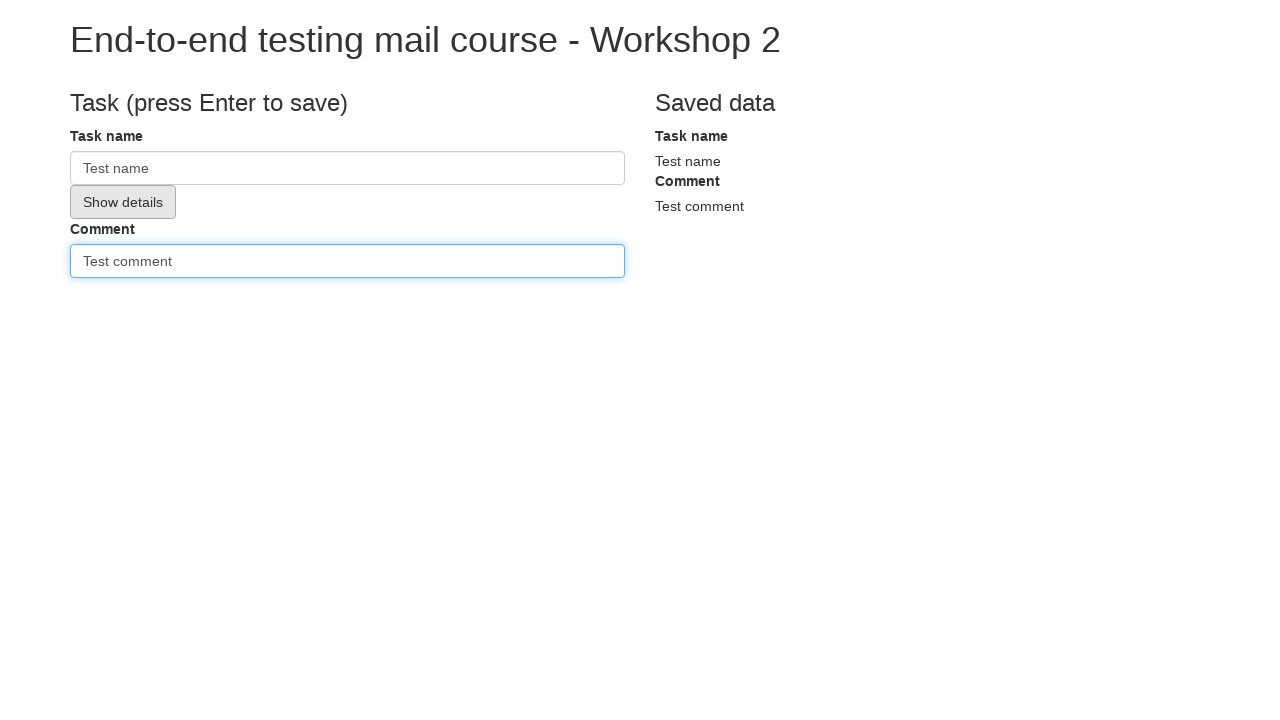

Saved comment element appeared
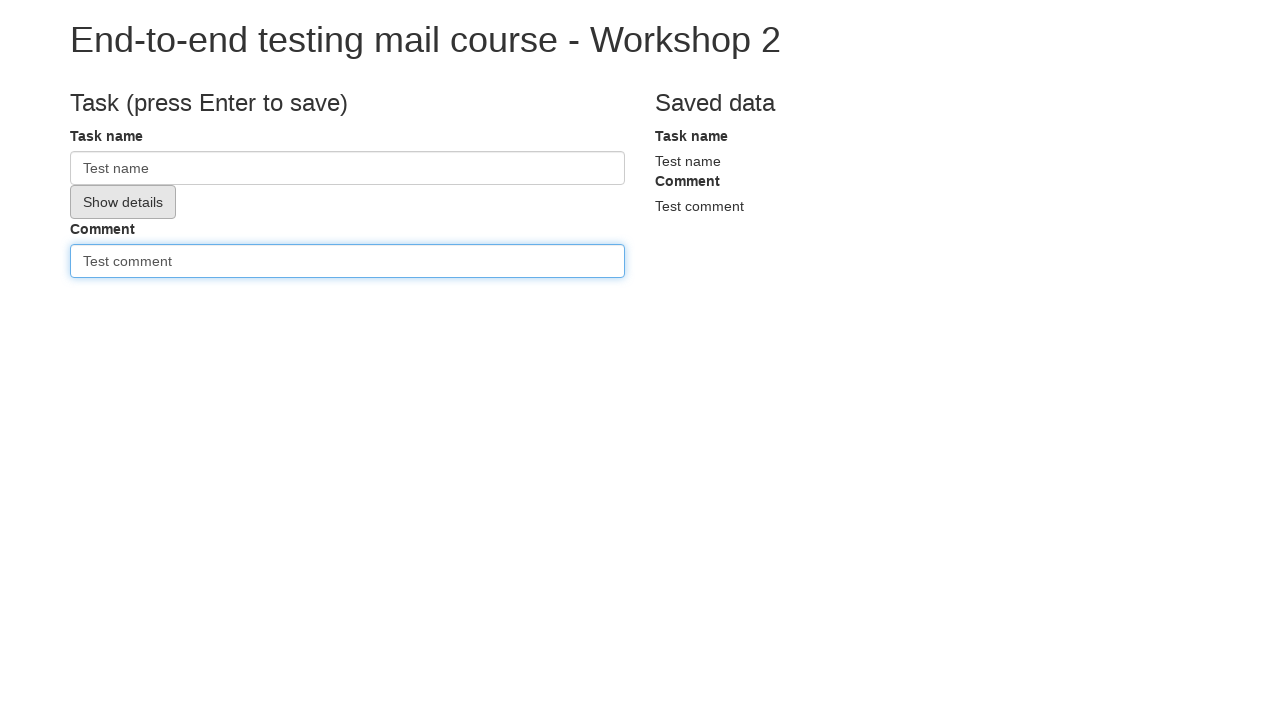

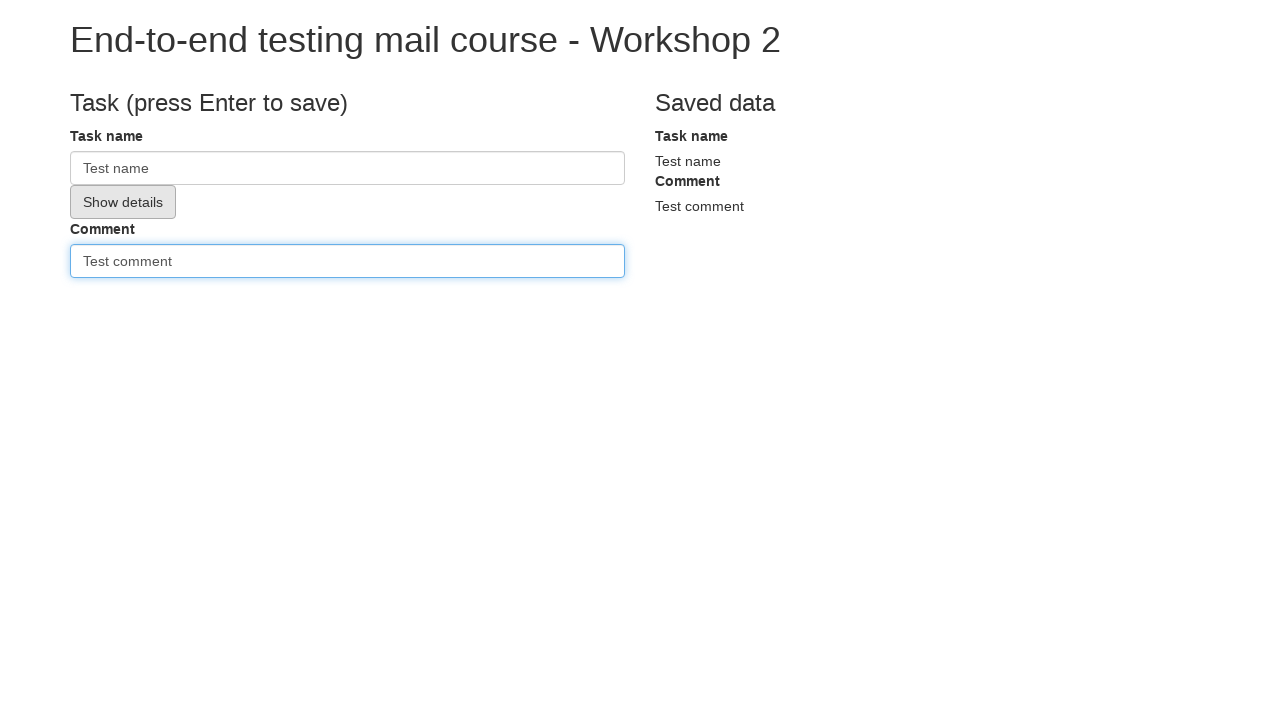